Tests checkbox functionality by verifying initial states of two checkboxes (first unchecked, second checked), then clicking both to toggle their states and verifying the changes.

Starting URL: https://the-internet.herokuapp.com/checkboxes

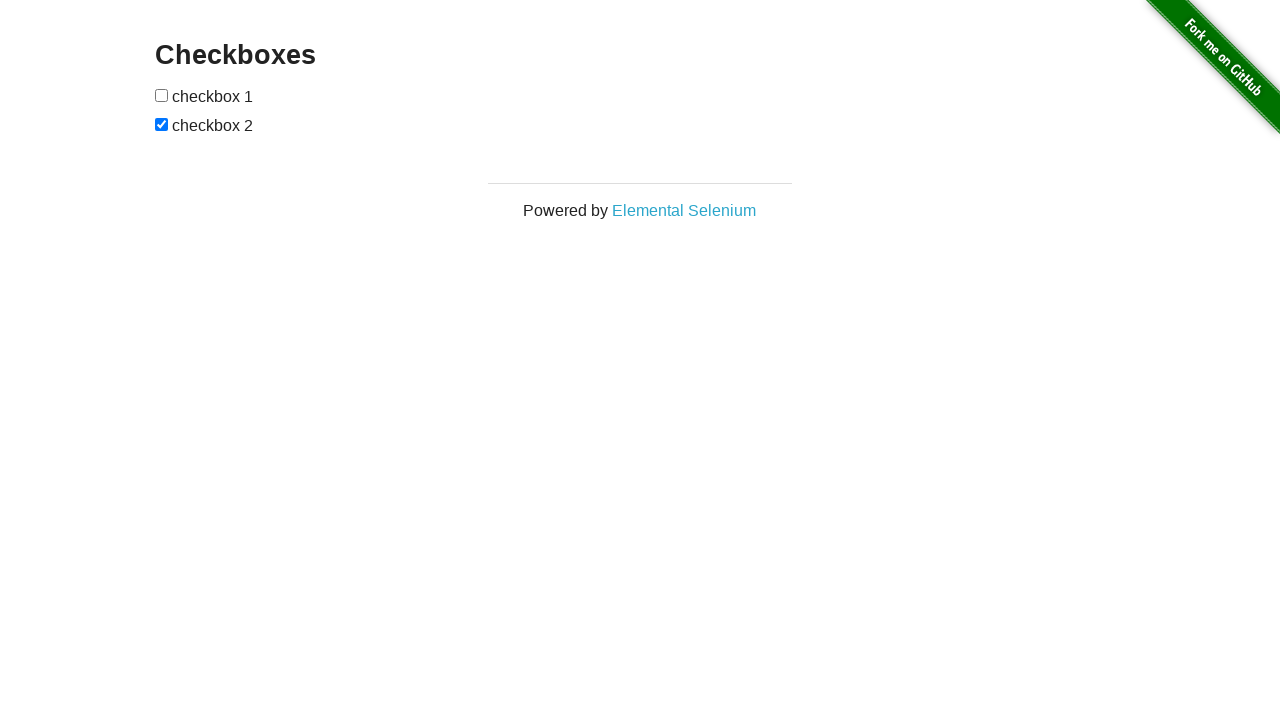

Waited for checkboxes to be present on the page
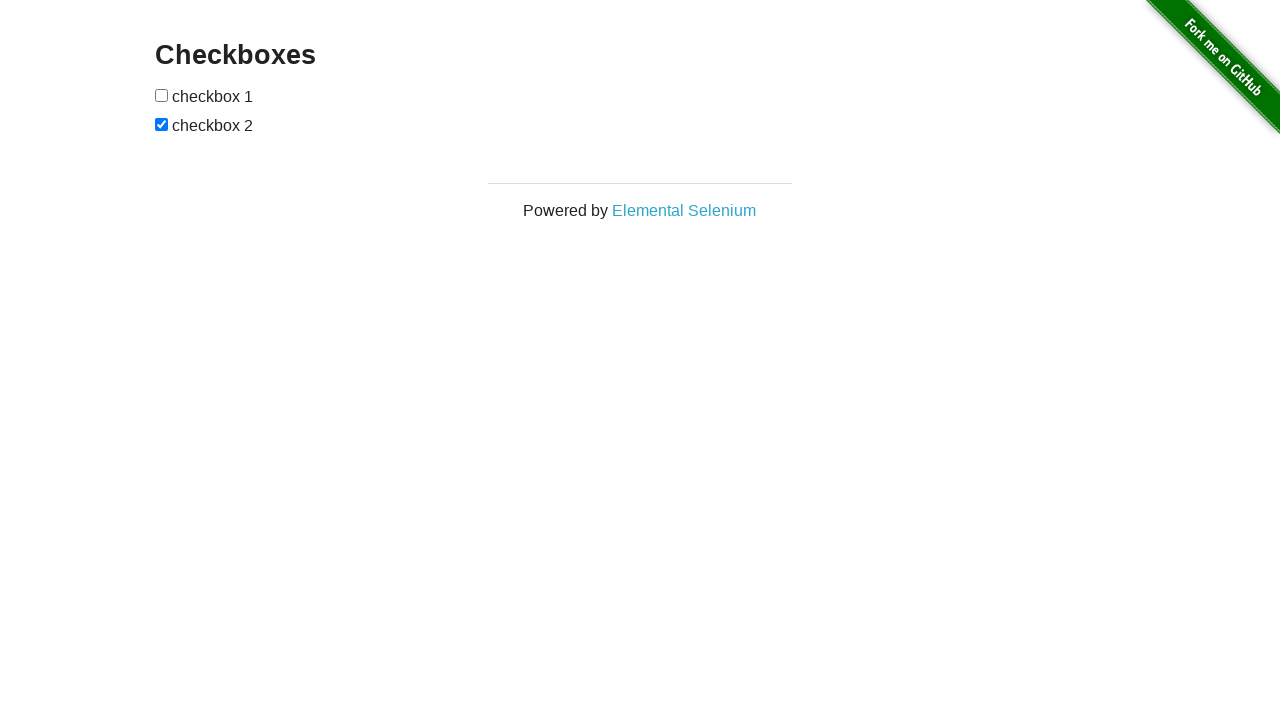

Located all checkbox elements
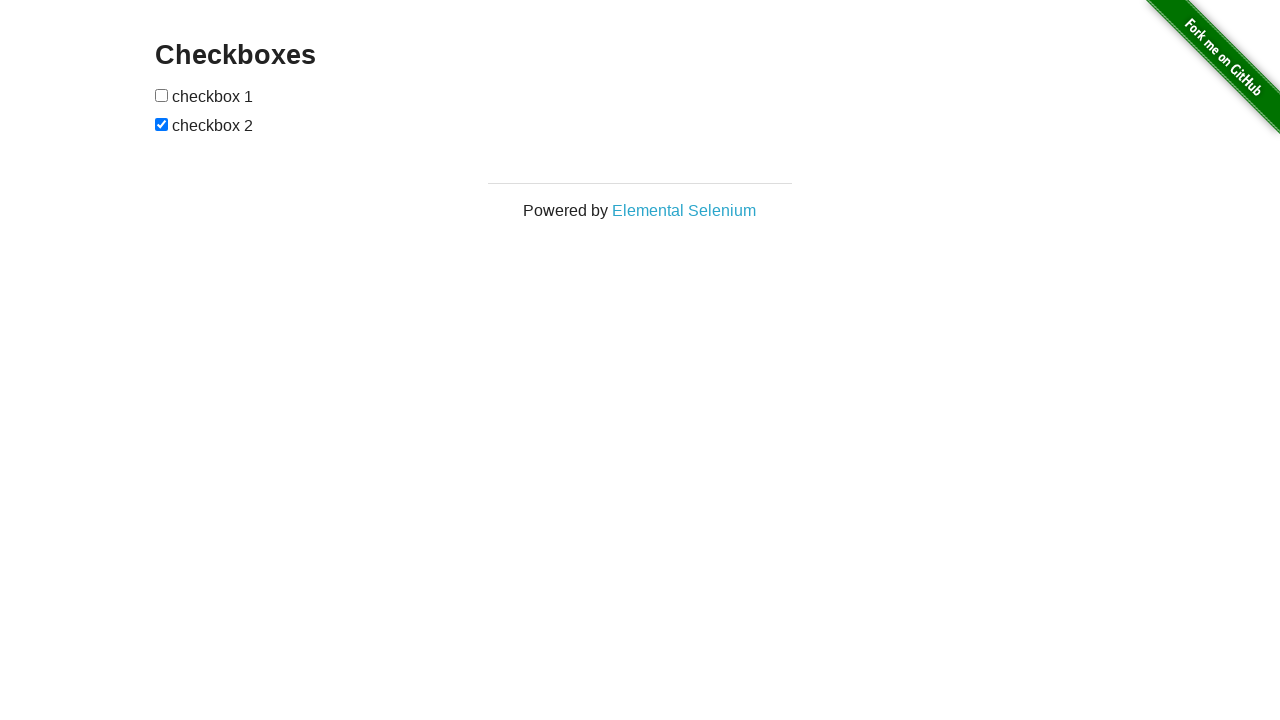

Retrieved first checkbox element
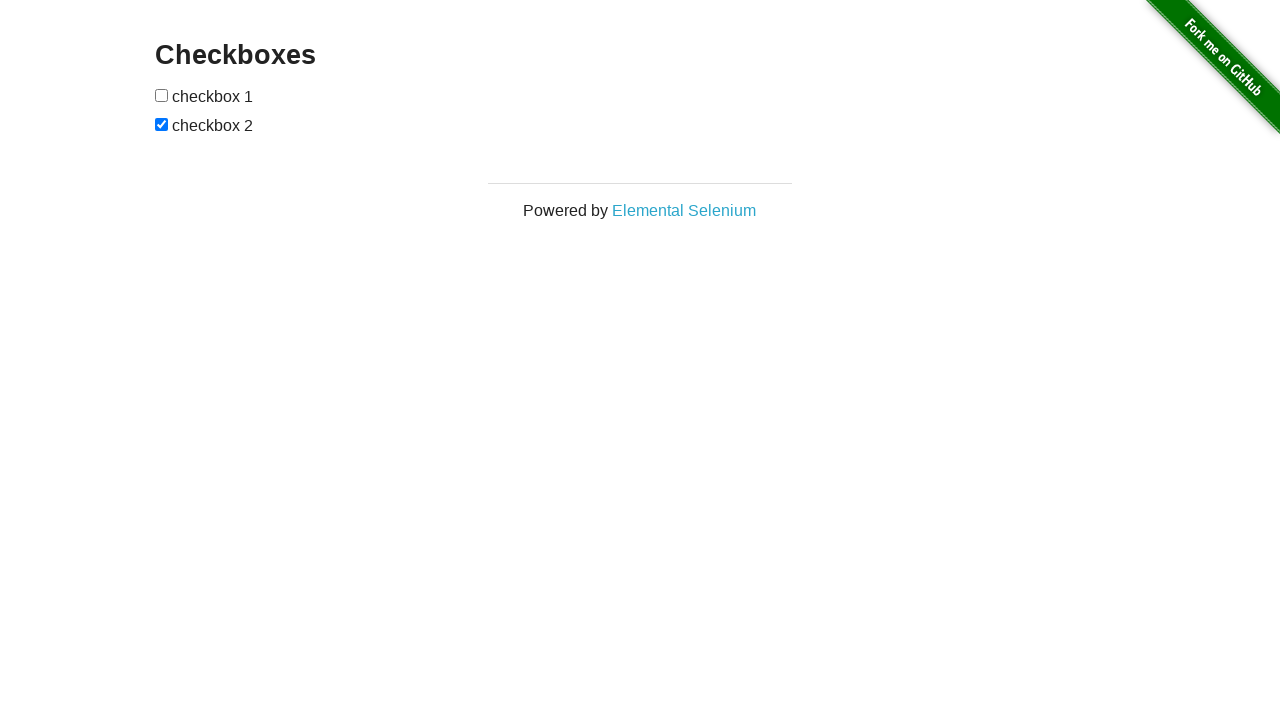

Retrieved second checkbox element
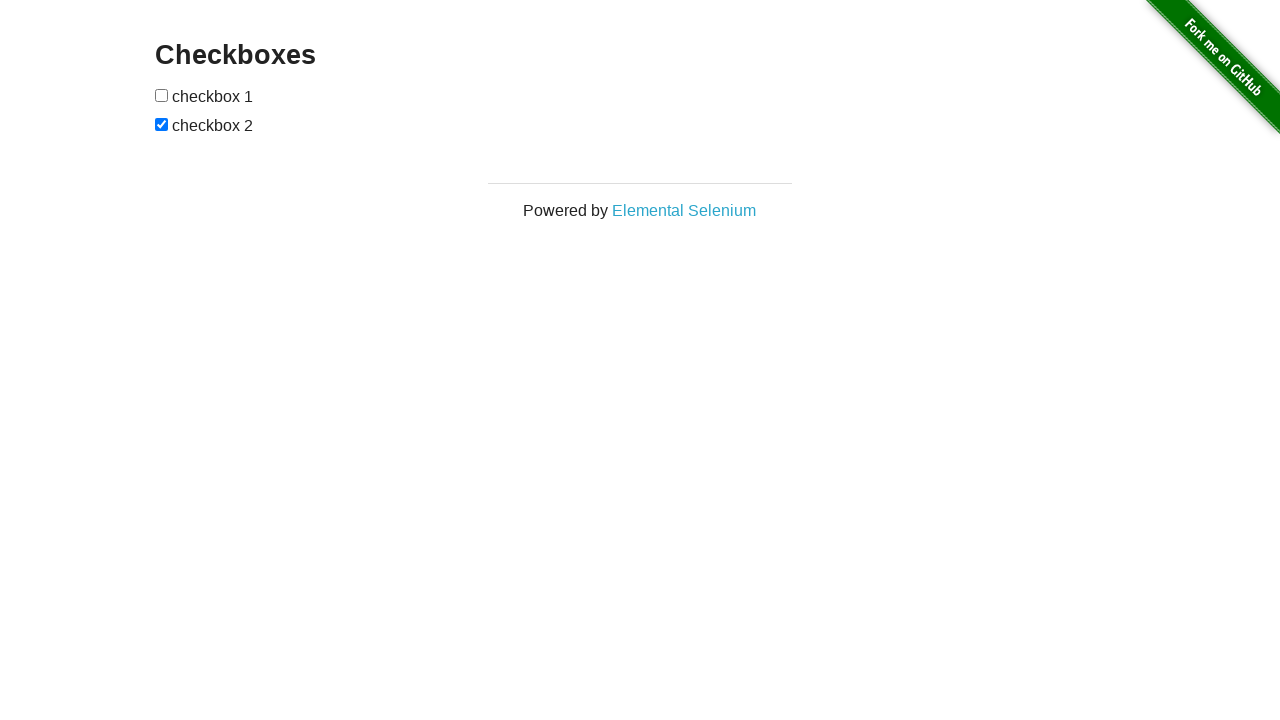

Clicked first checkbox to toggle its state at (162, 95) on input[type='checkbox'] >> nth=0
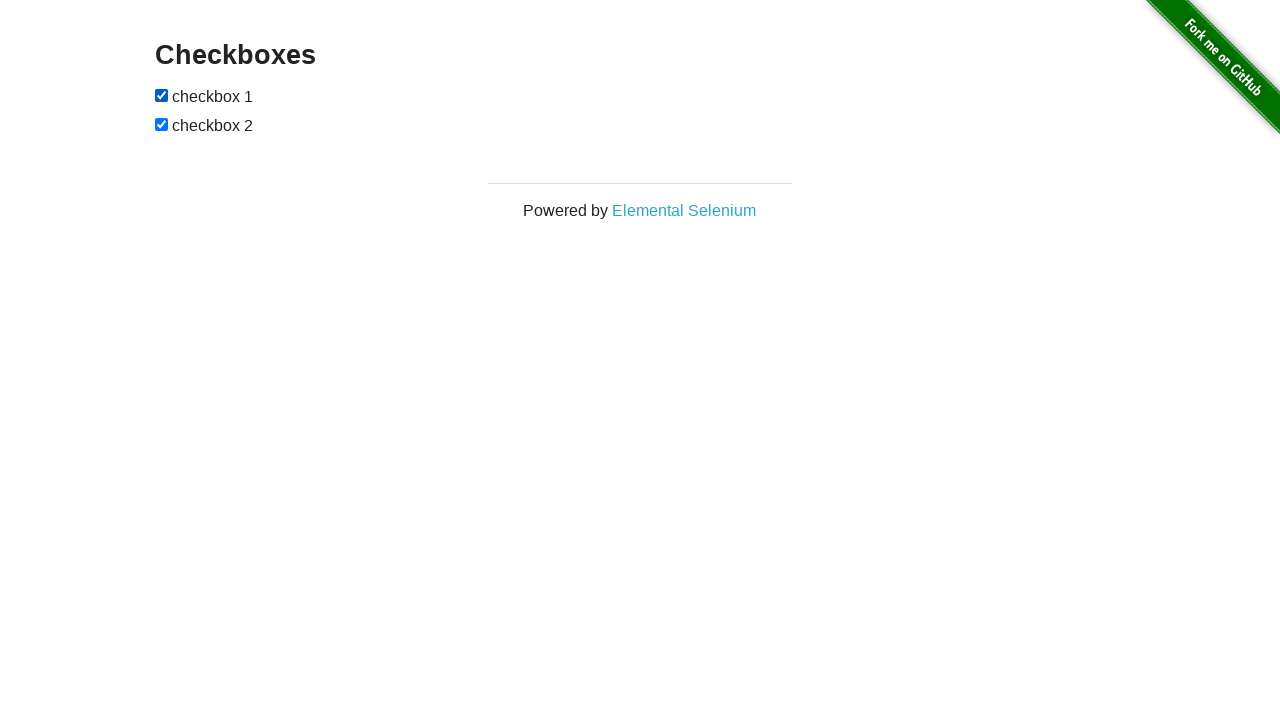

Clicked second checkbox to toggle its state at (162, 124) on input[type='checkbox'] >> nth=1
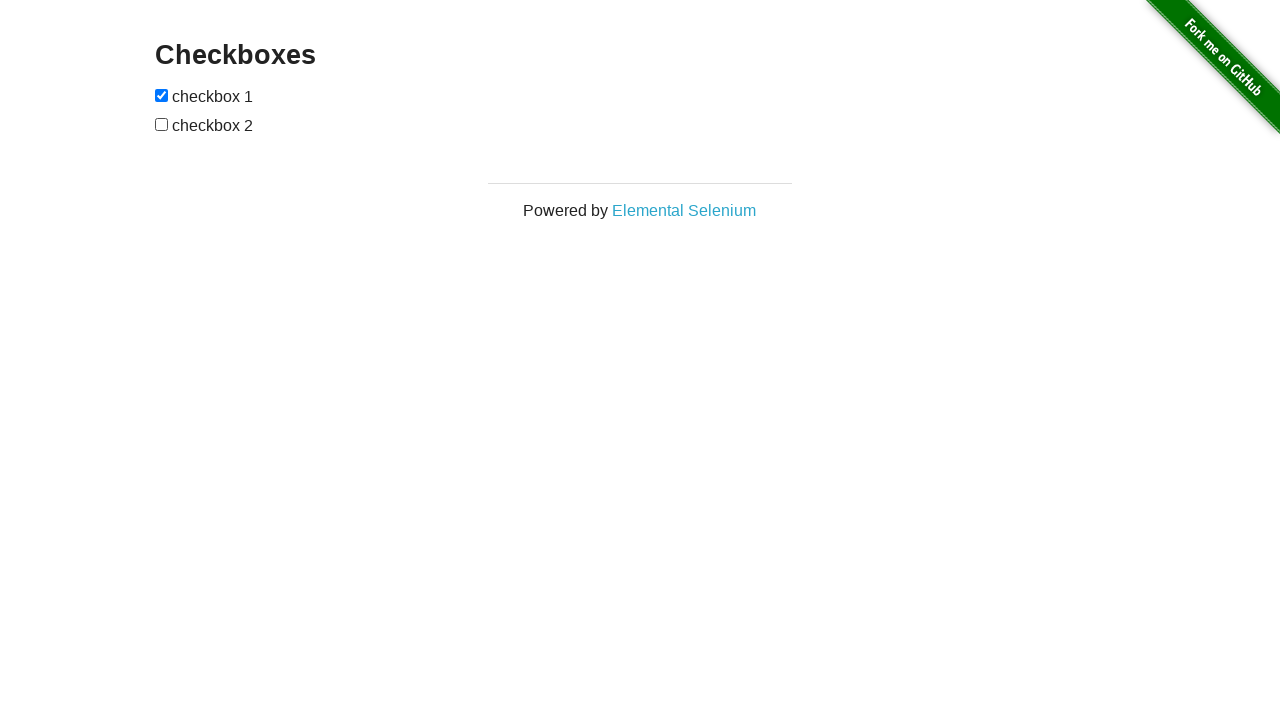

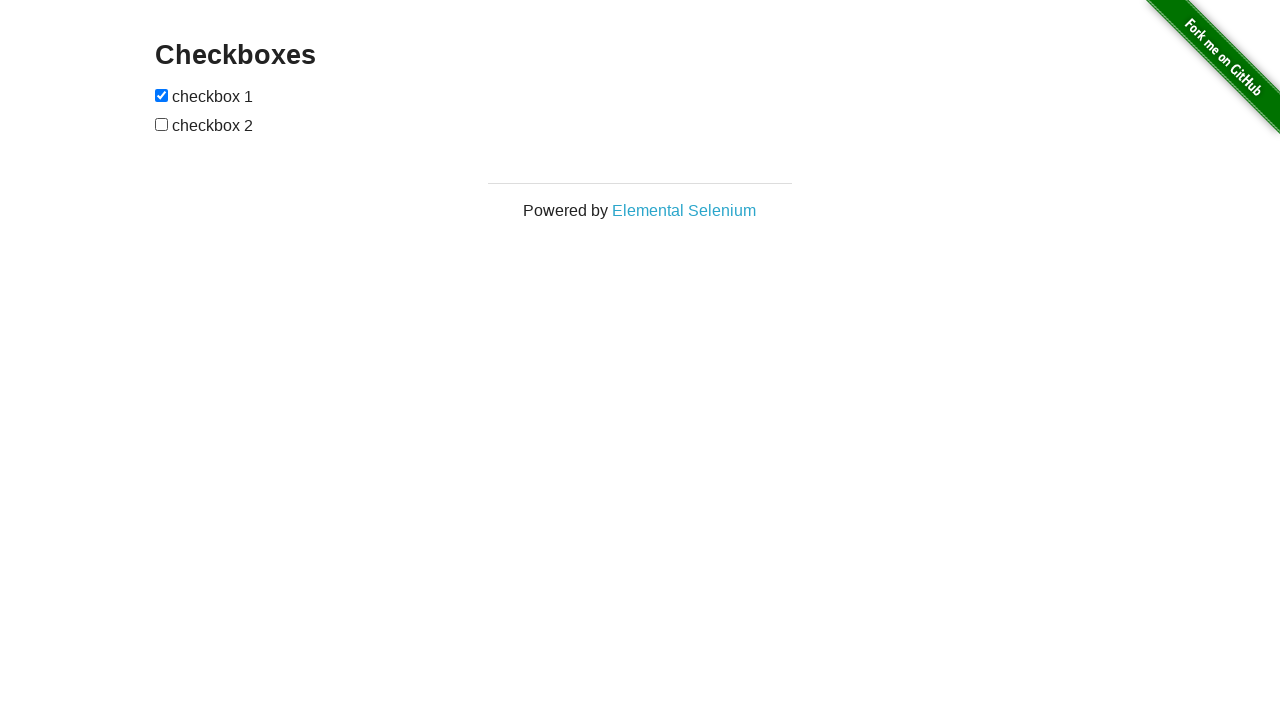